Clicks on the Subcategories link from the admin page and verifies navigation

Starting URL: https://javabykiran.com/selenium/admin.html

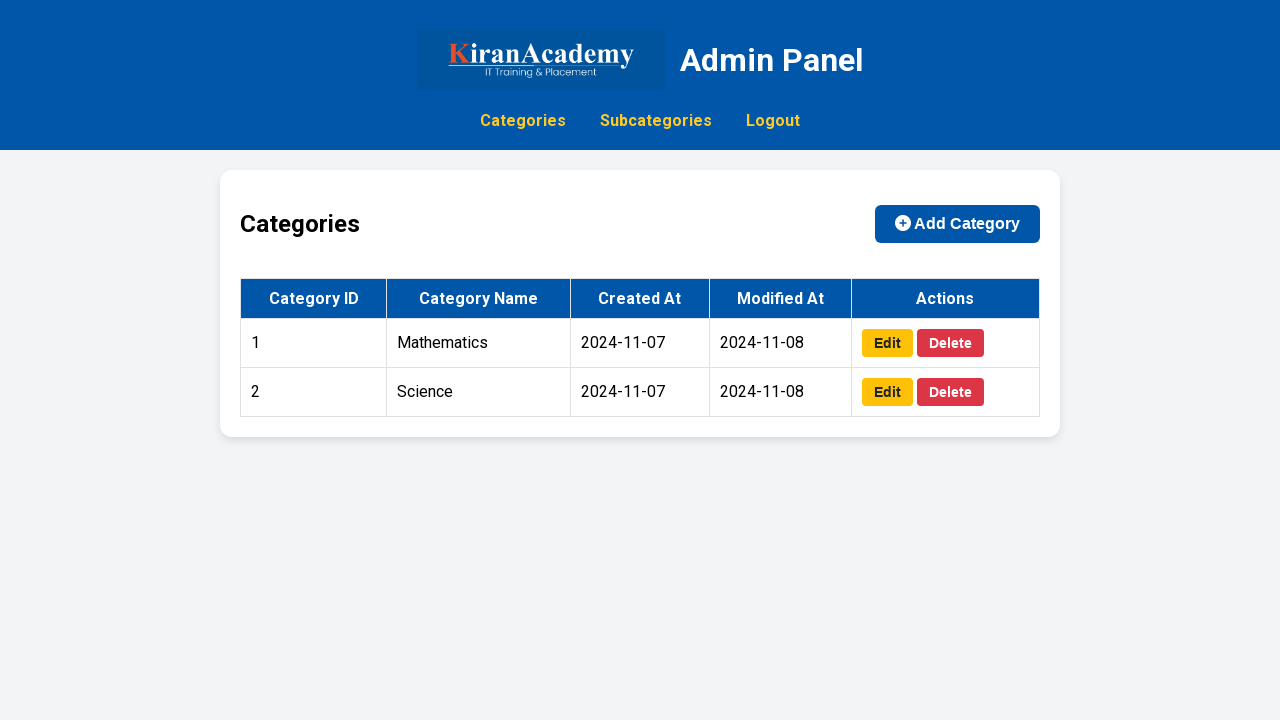

Clicked on the Subcategories link from admin page at (656, 120) on text=Subcategories
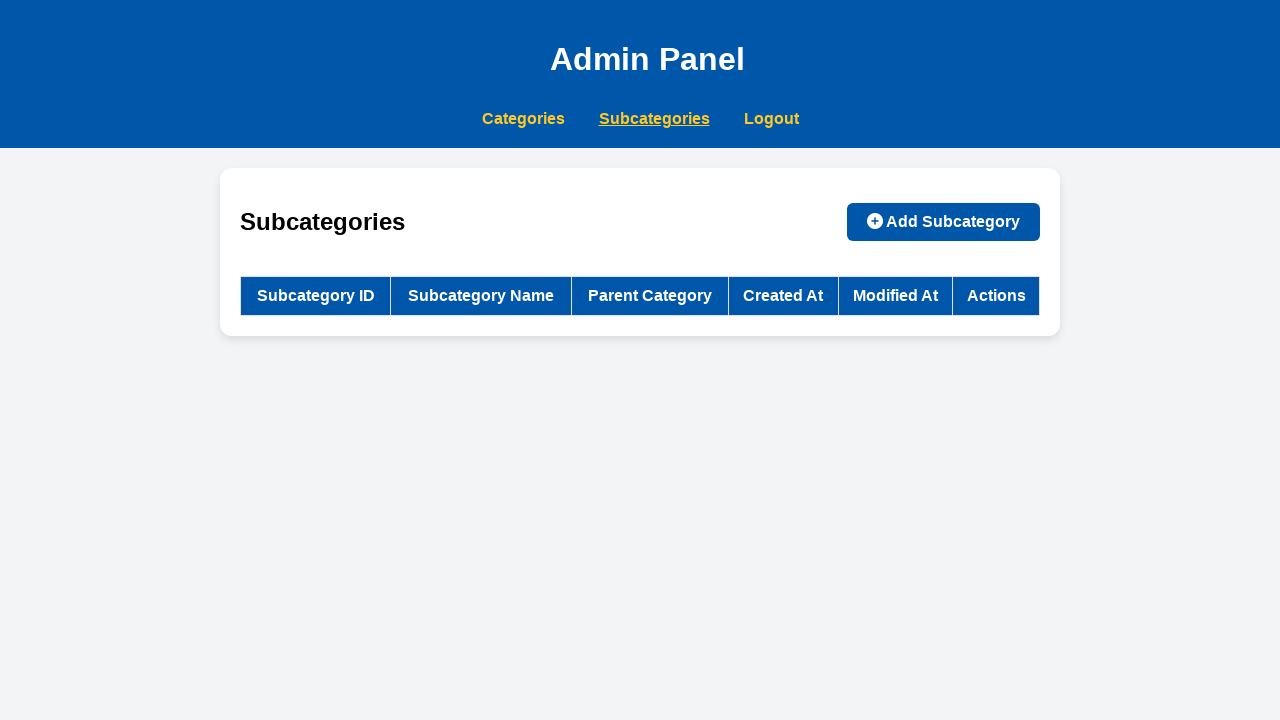

Verified navigation to subcategories.html page
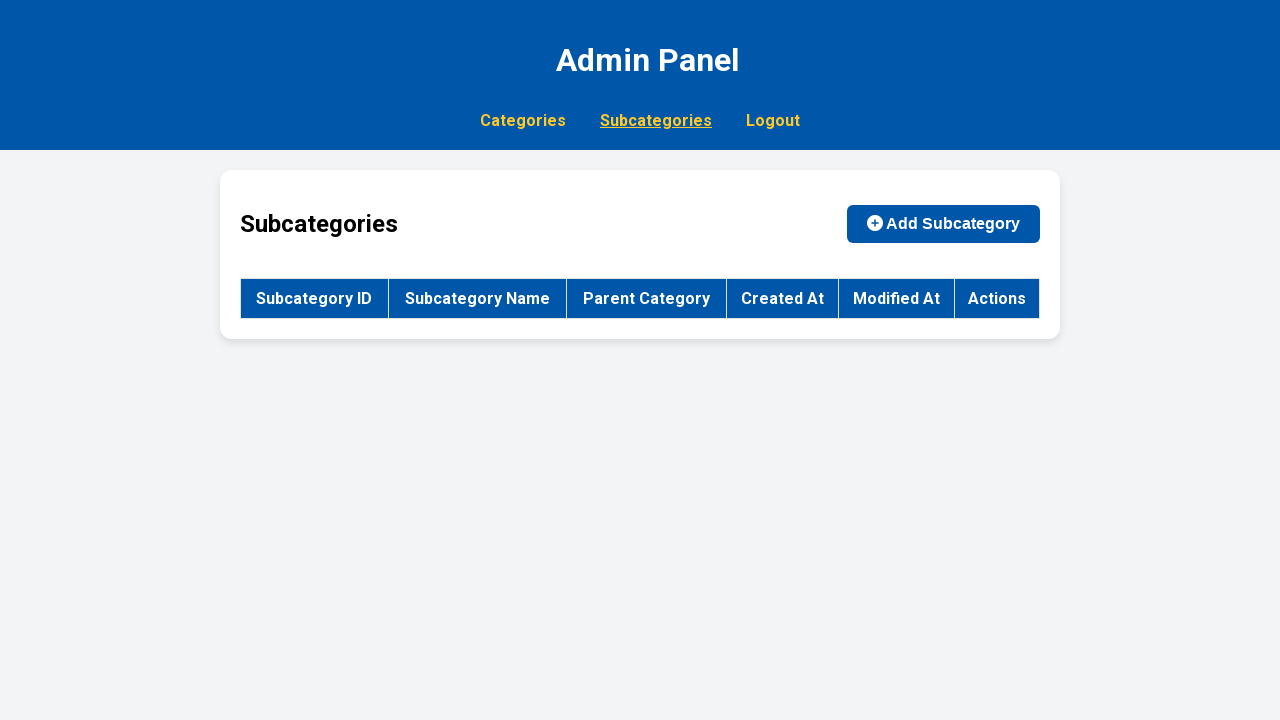

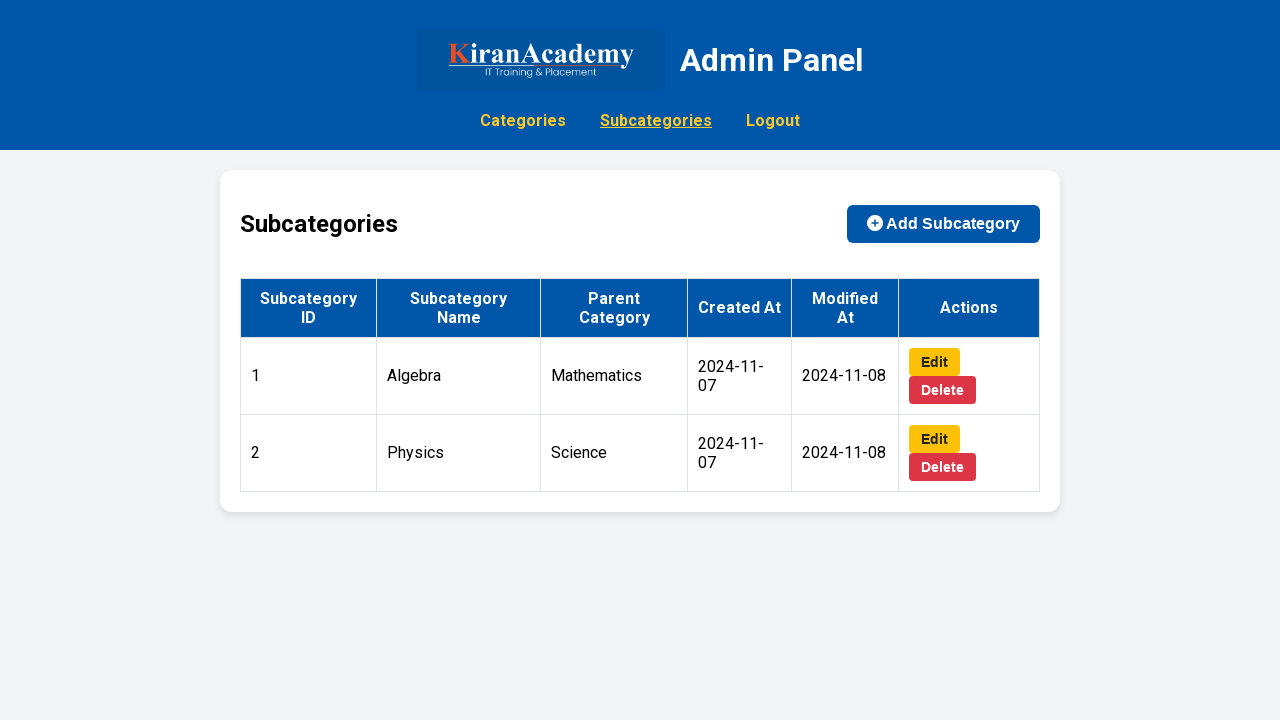